Navigates to a tables page, scrolls to the bottom, and extracts DOM text for baseline comparison

Starting URL: https://practice.expandtesting.com/tables

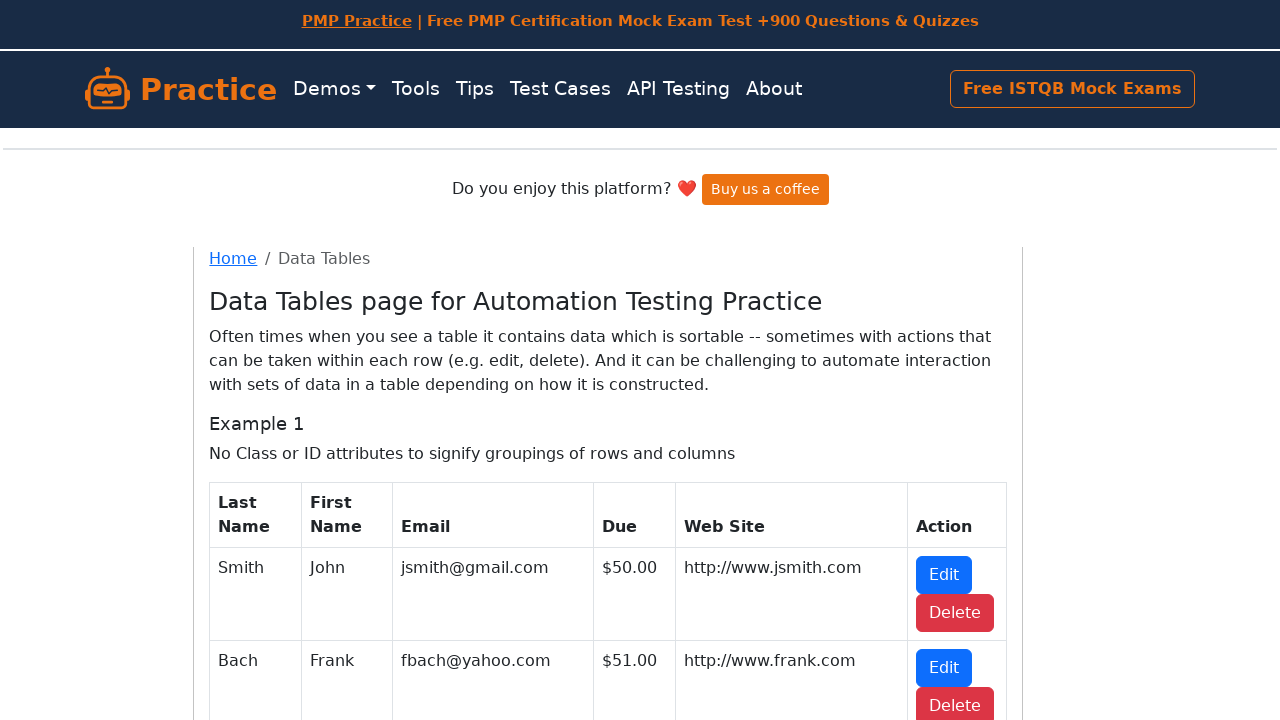

Scrolled to bottom of the tables page
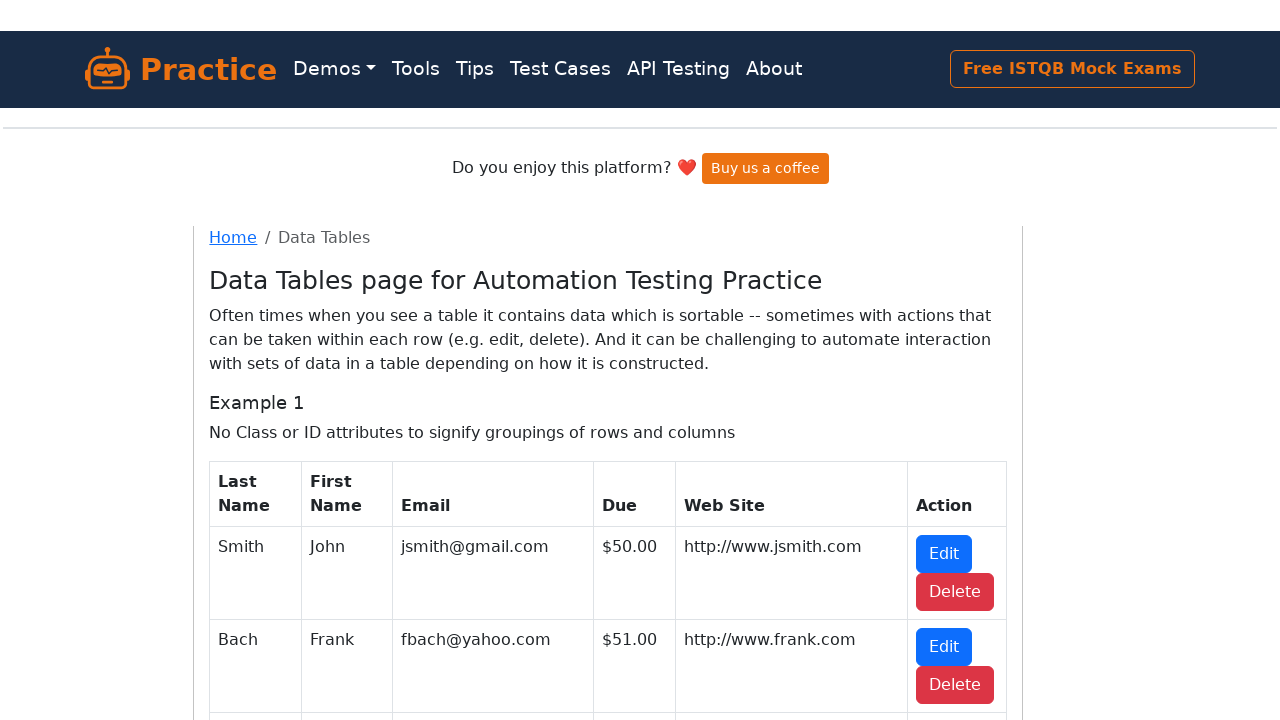

Waited 3 seconds for dynamic content to load after scroll
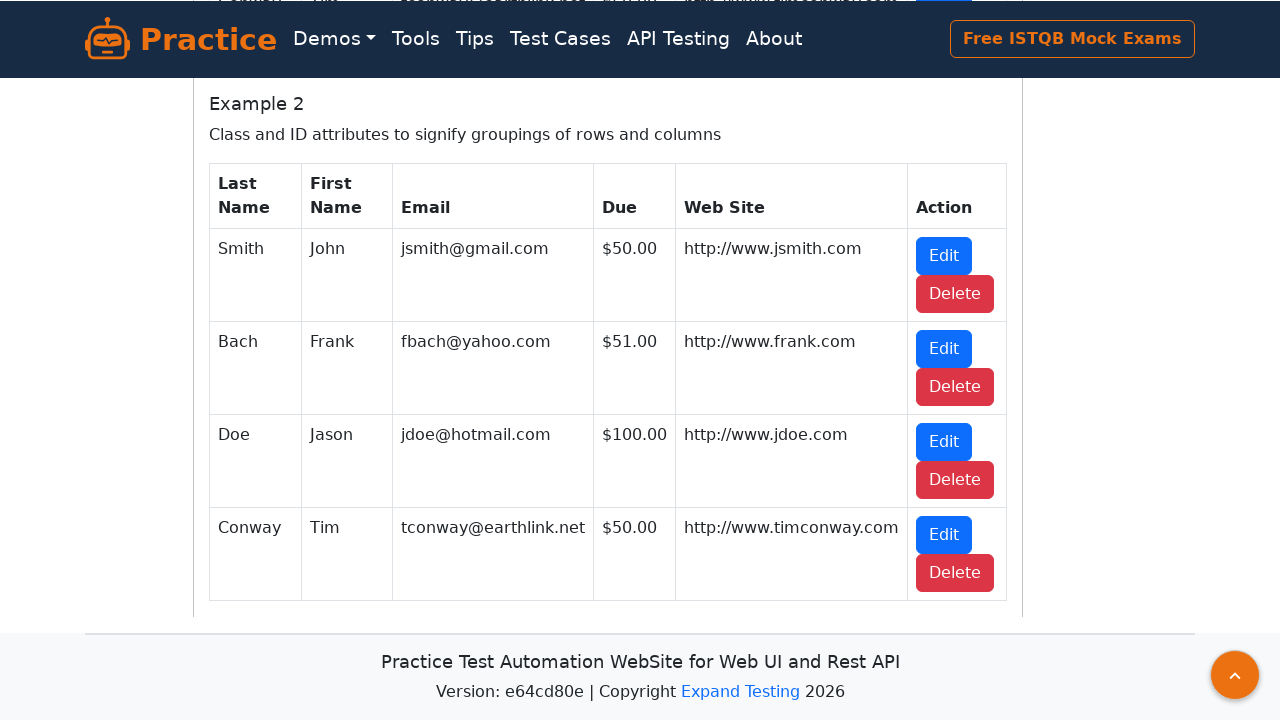

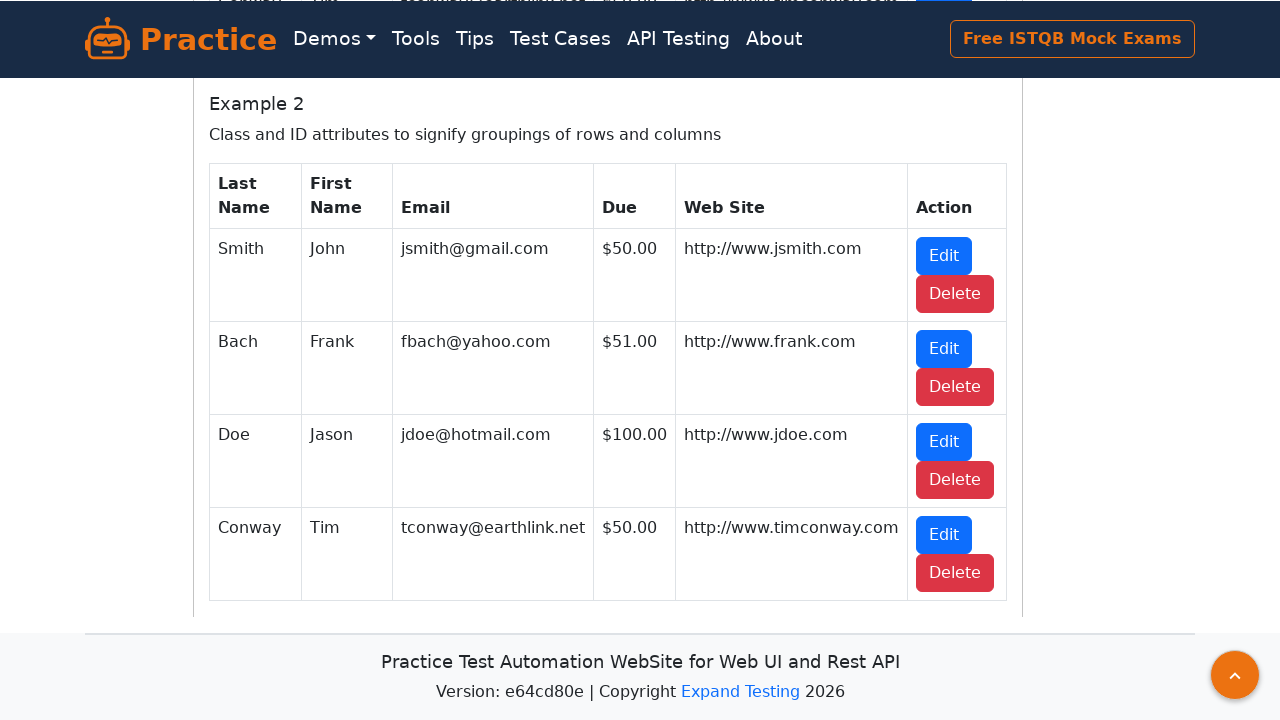